Tests that the text input field is cleared after adding a todo item

Starting URL: https://demo.playwright.dev/todomvc

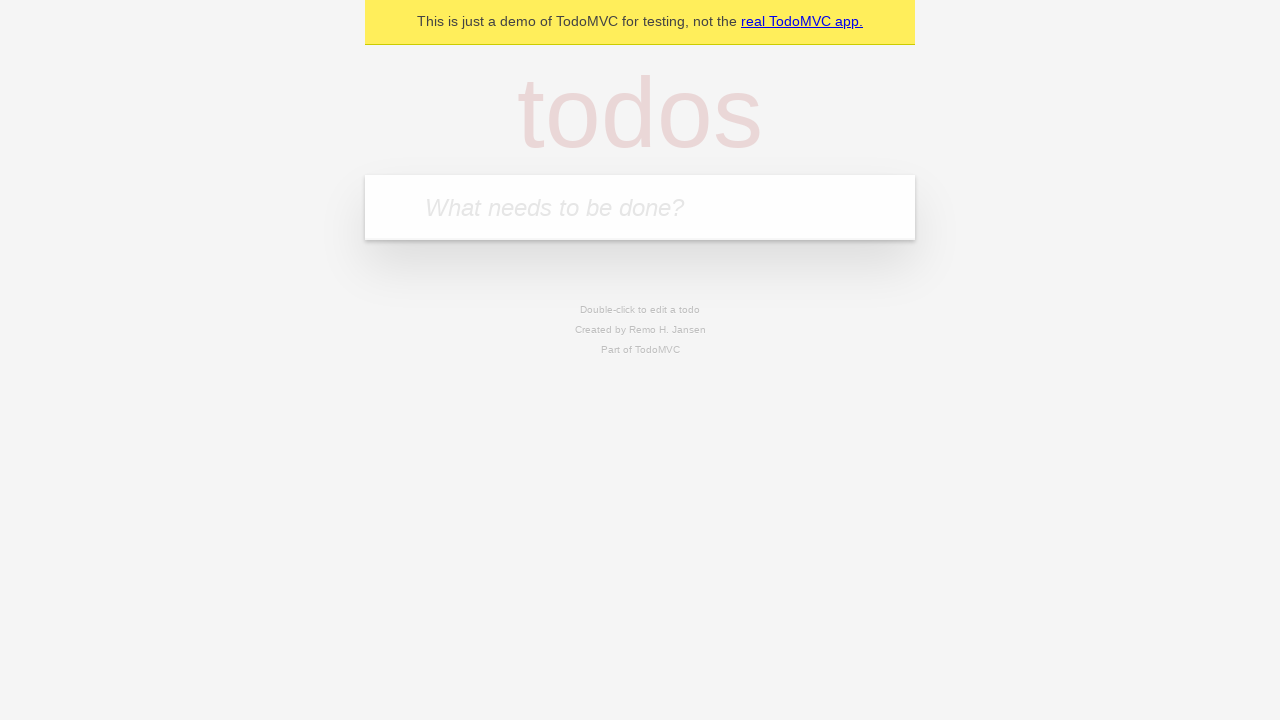

Filled new todo input field with 'buy some cheese' on .new-todo
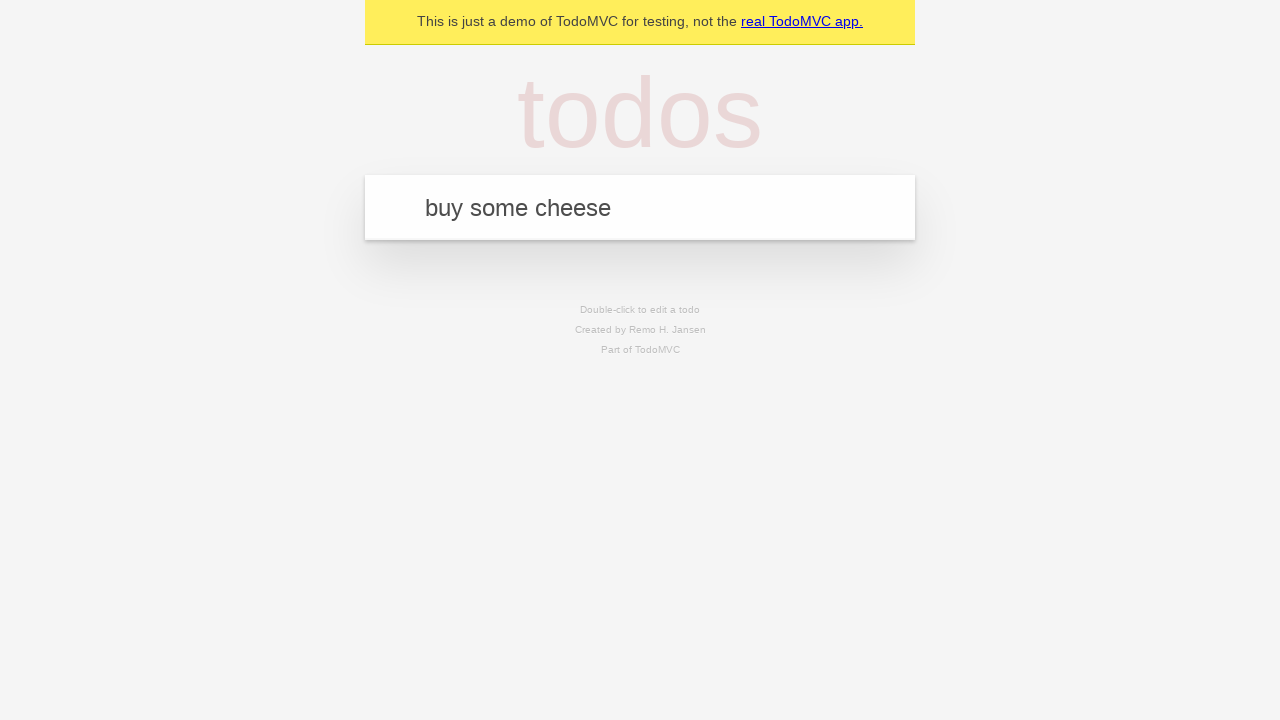

Pressed Enter to submit the todo item on .new-todo
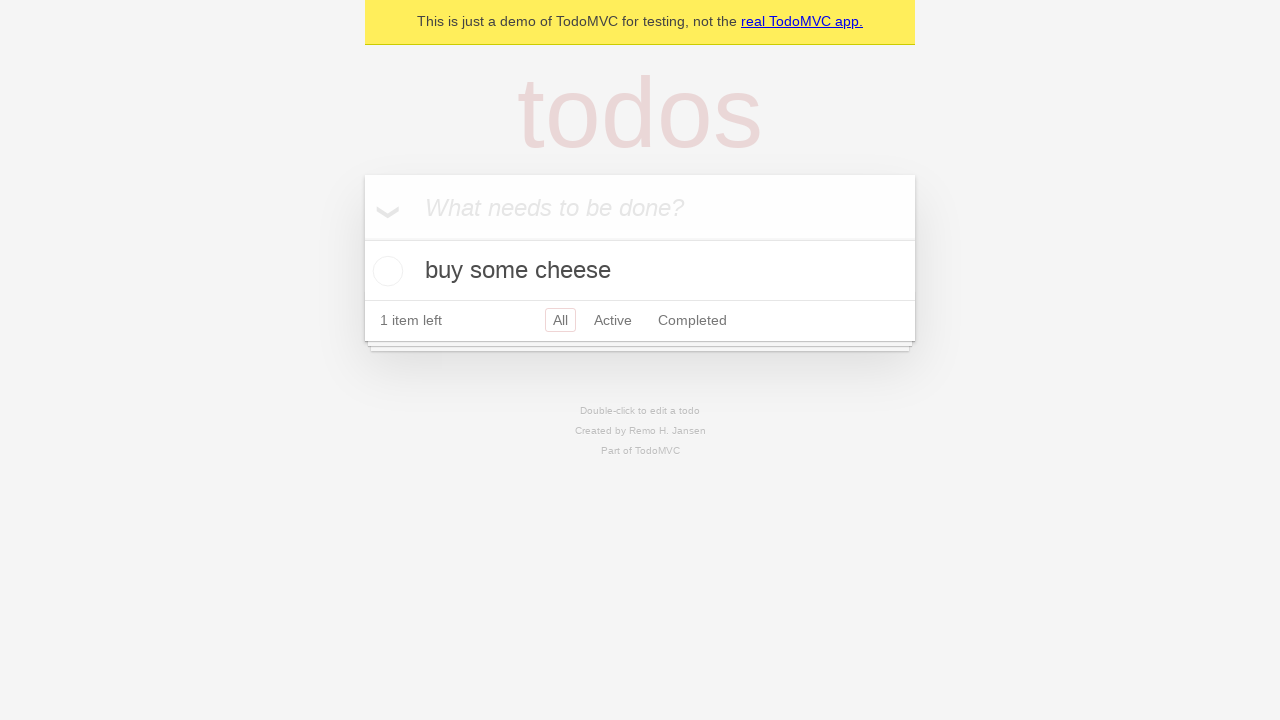

Todo item was added to the list
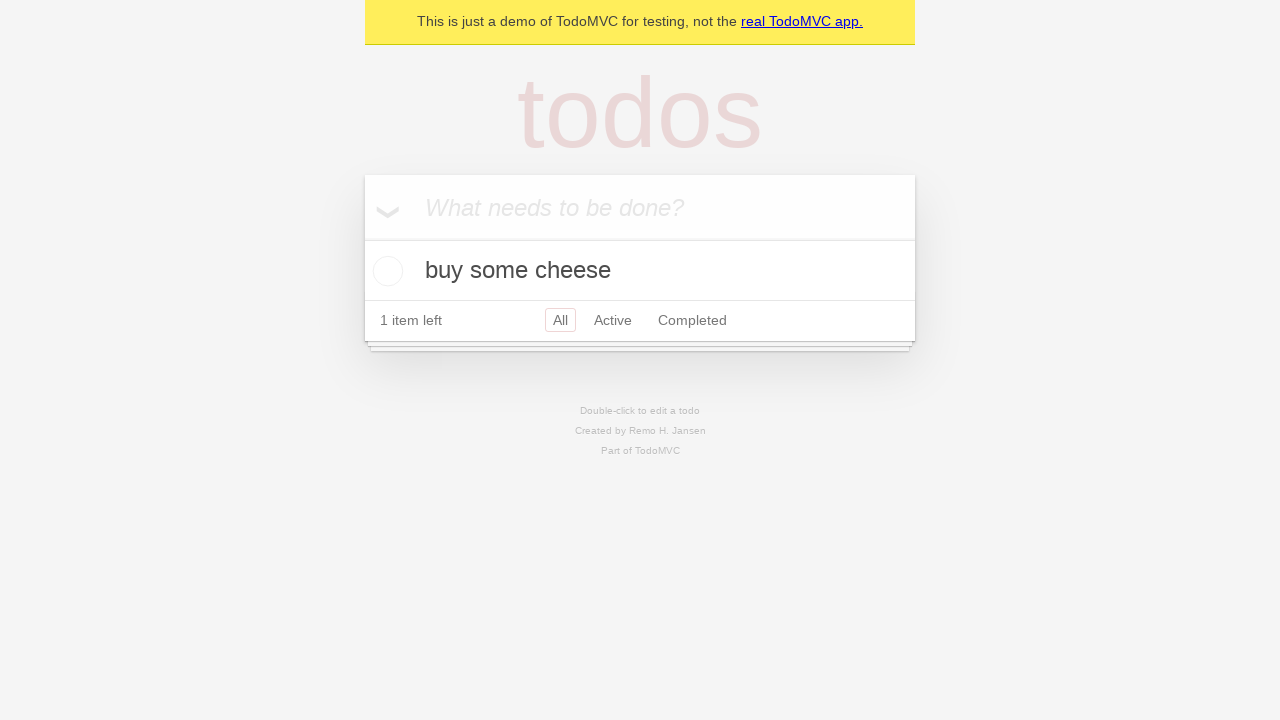

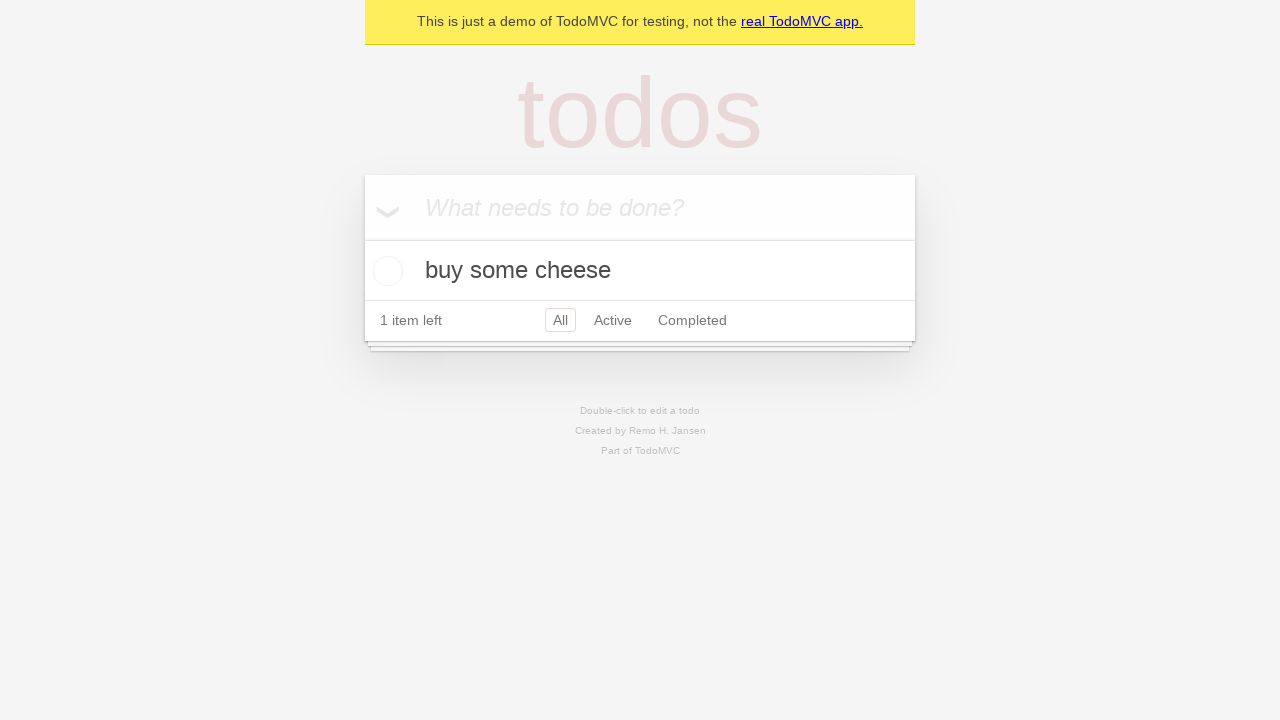